Tests a simple form by filling in first name, last name, city, and country fields, then submitting the form

Starting URL: http://suninjuly.github.io/simple_form_find_task.html

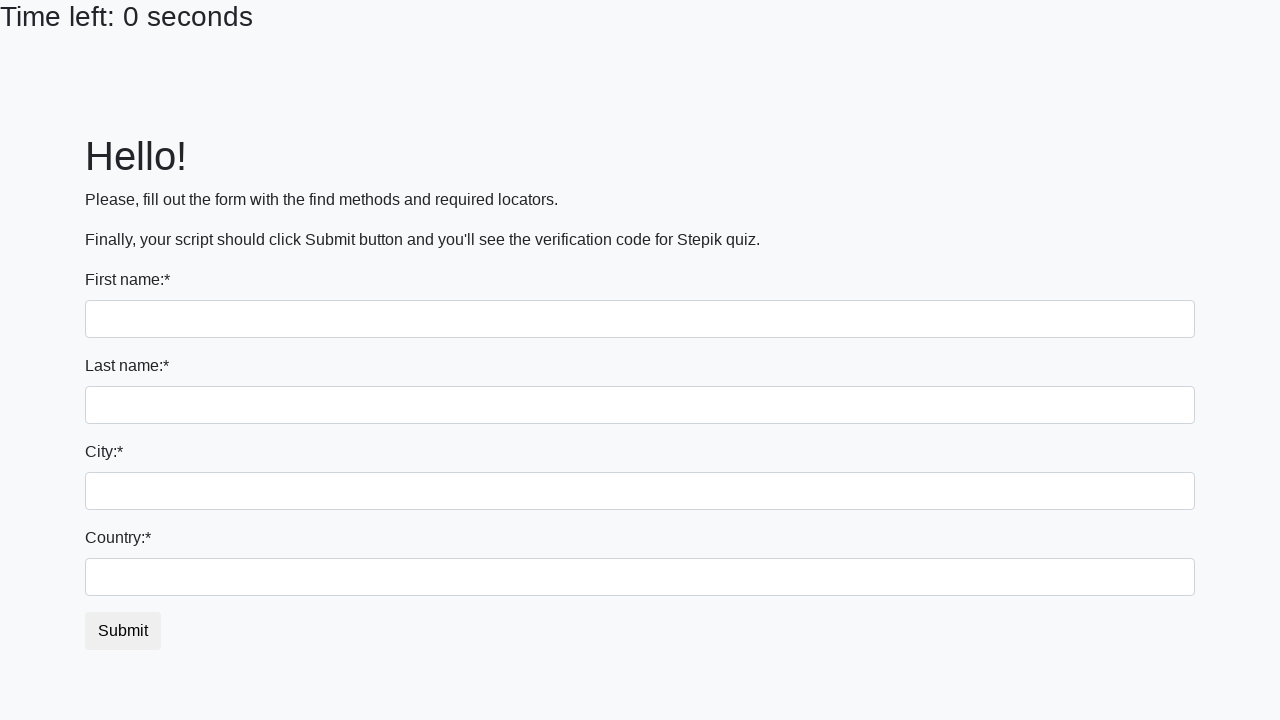

Filled first name field with 'Richard' on input[name='first_name']
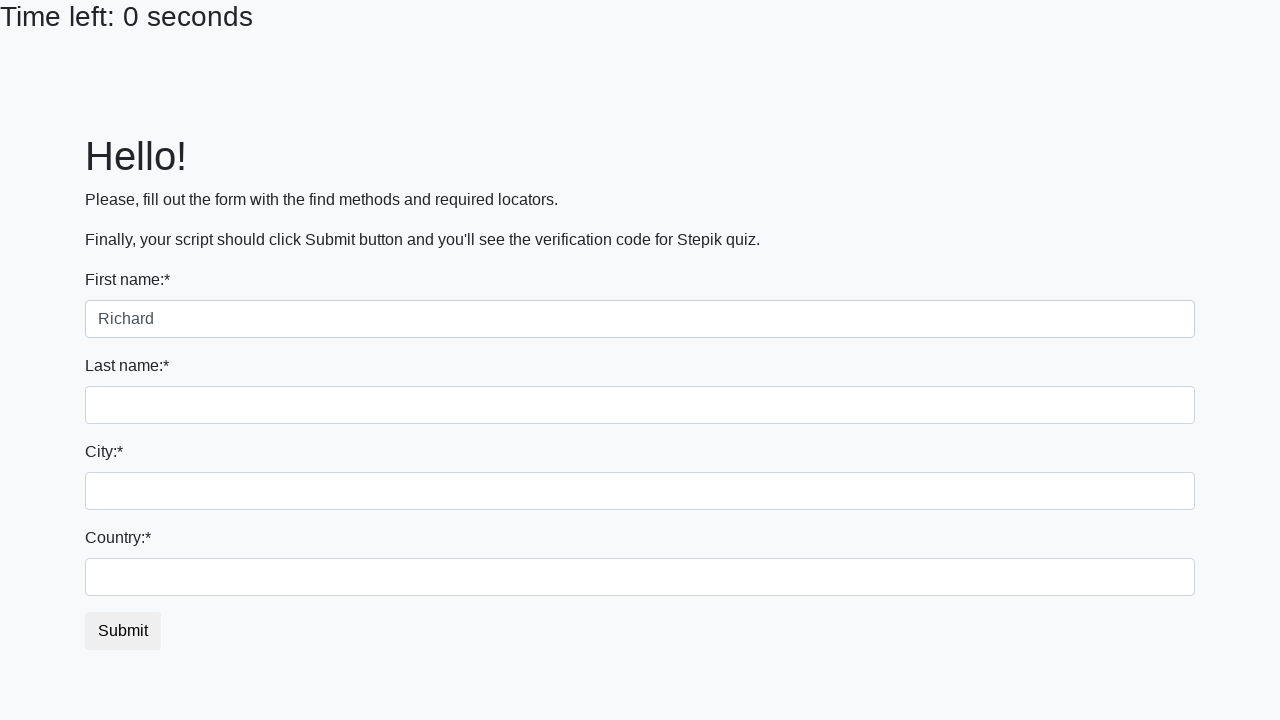

Filled last name field with 'Castle' on input[name='last_name']
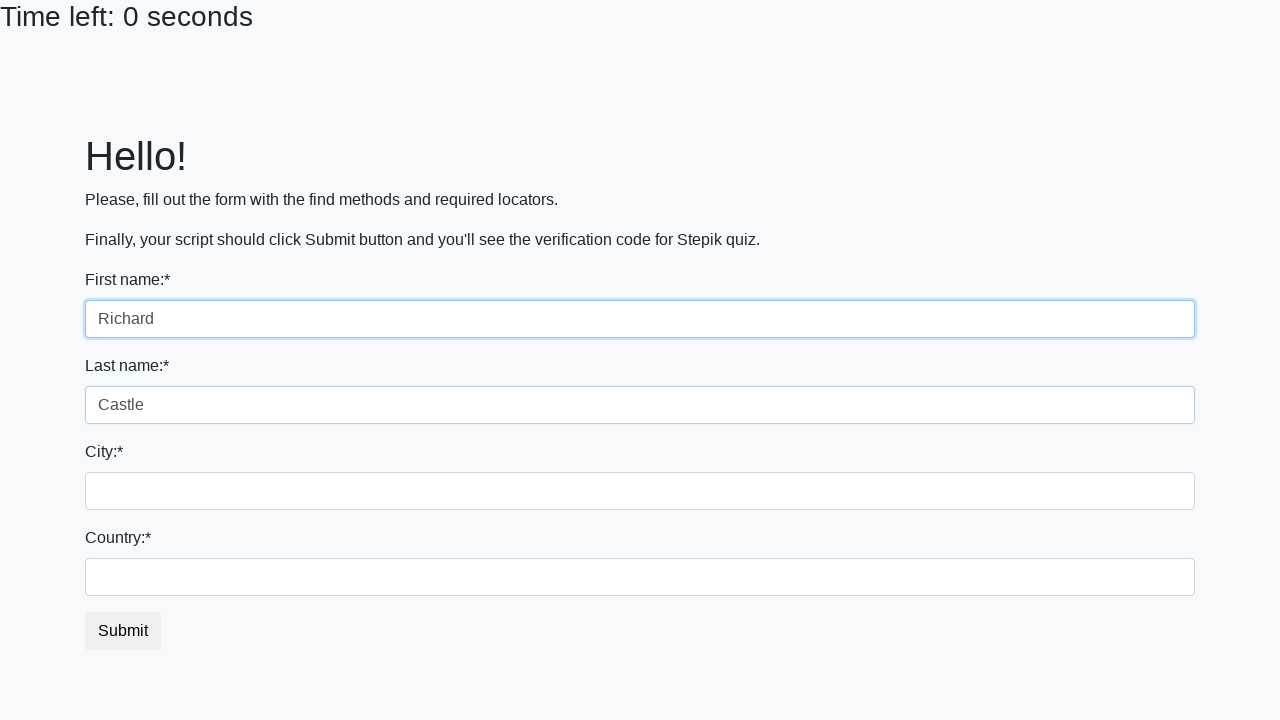

Filled city field with 'New York' on div.form-group:nth-child(3) input
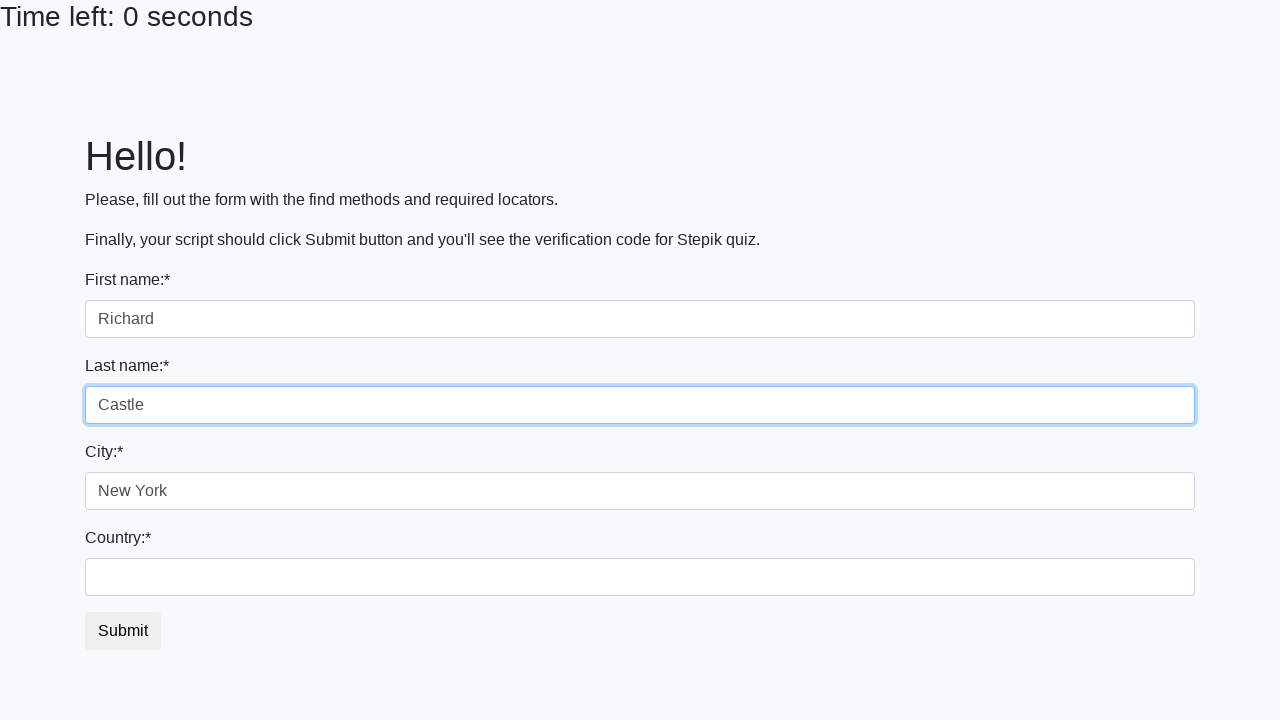

Filled country field with 'USA' on div.form-group:nth-child(4) input
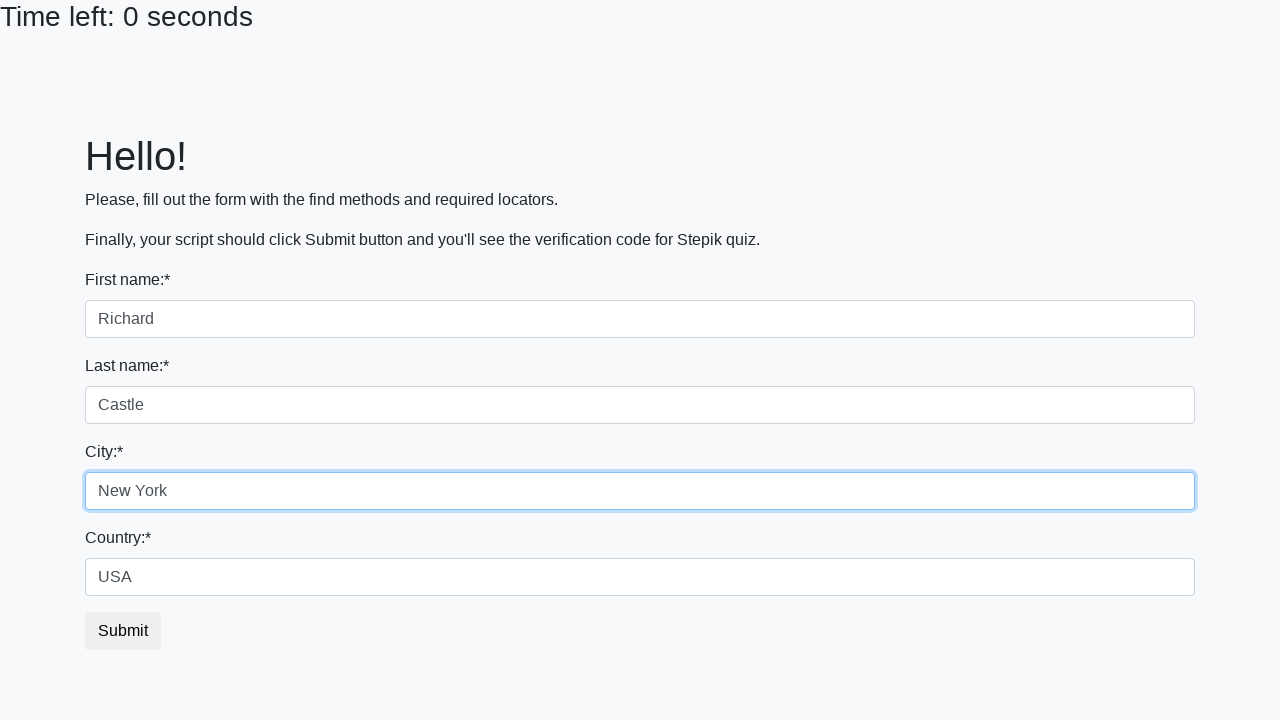

Clicked submit button to submit form at (123, 631) on #submit_button
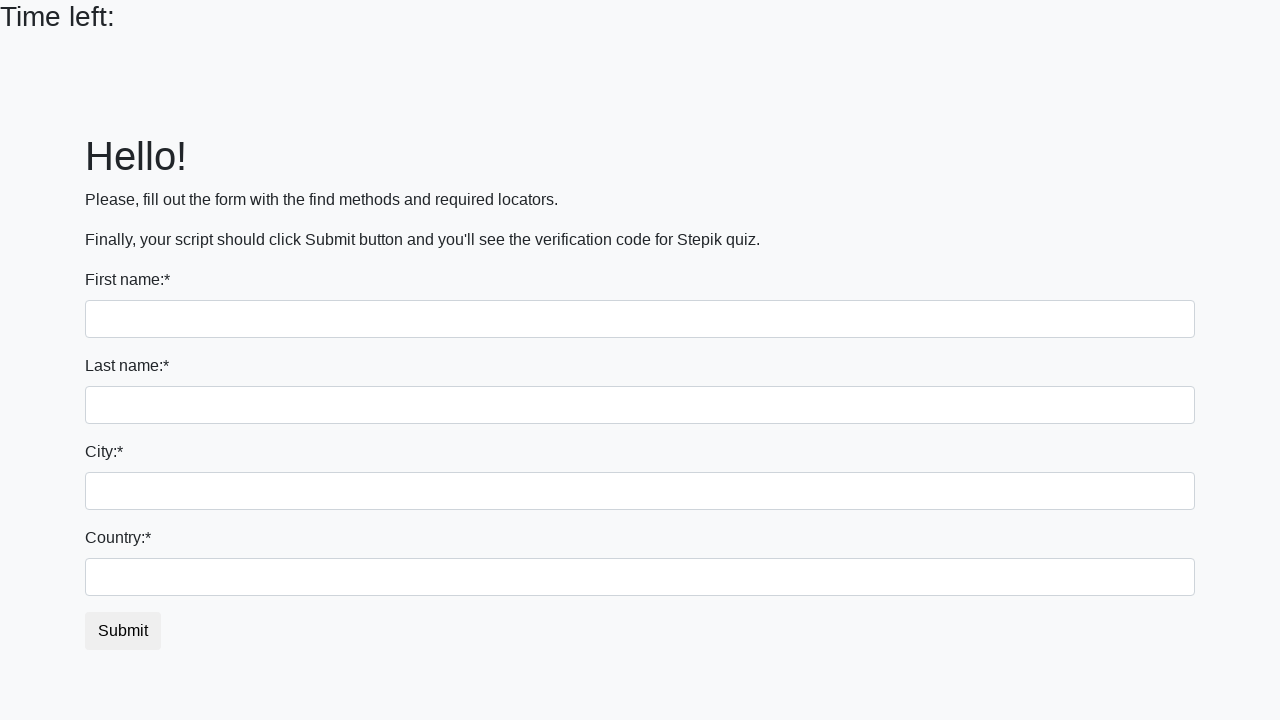

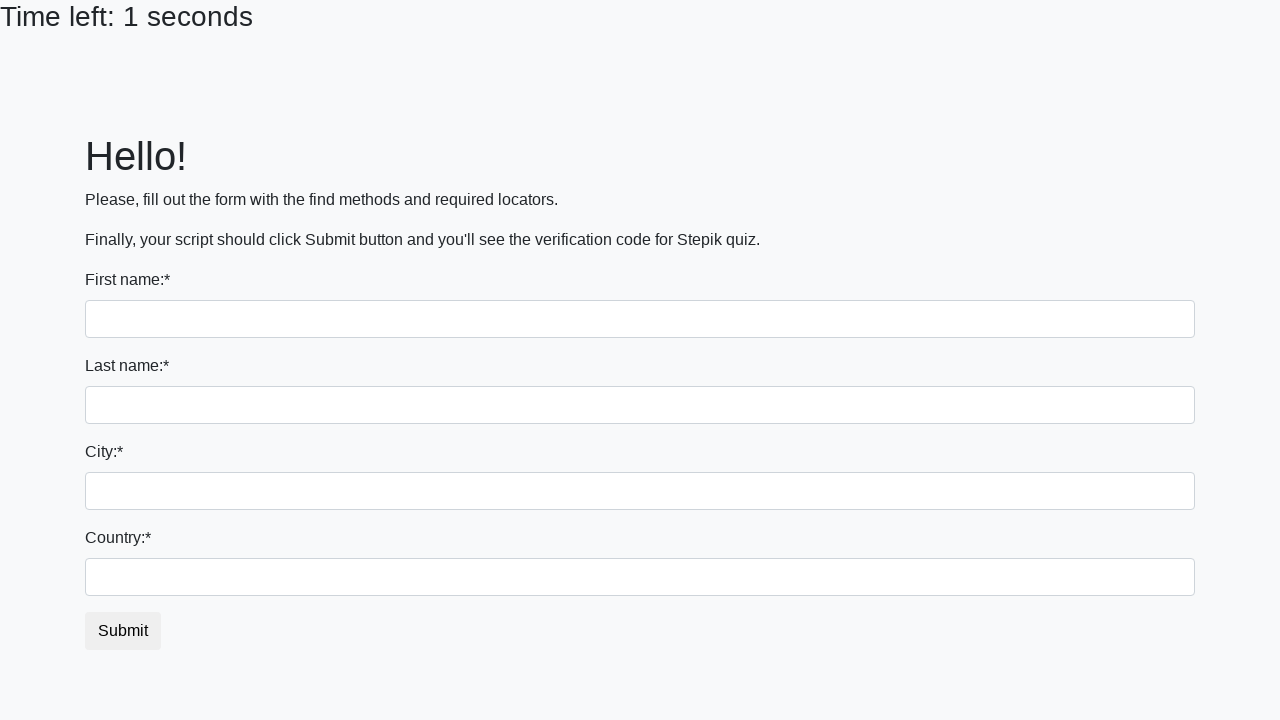